Tests that entered text is trimmed when editing a todo item.

Starting URL: https://demo.playwright.dev/todomvc

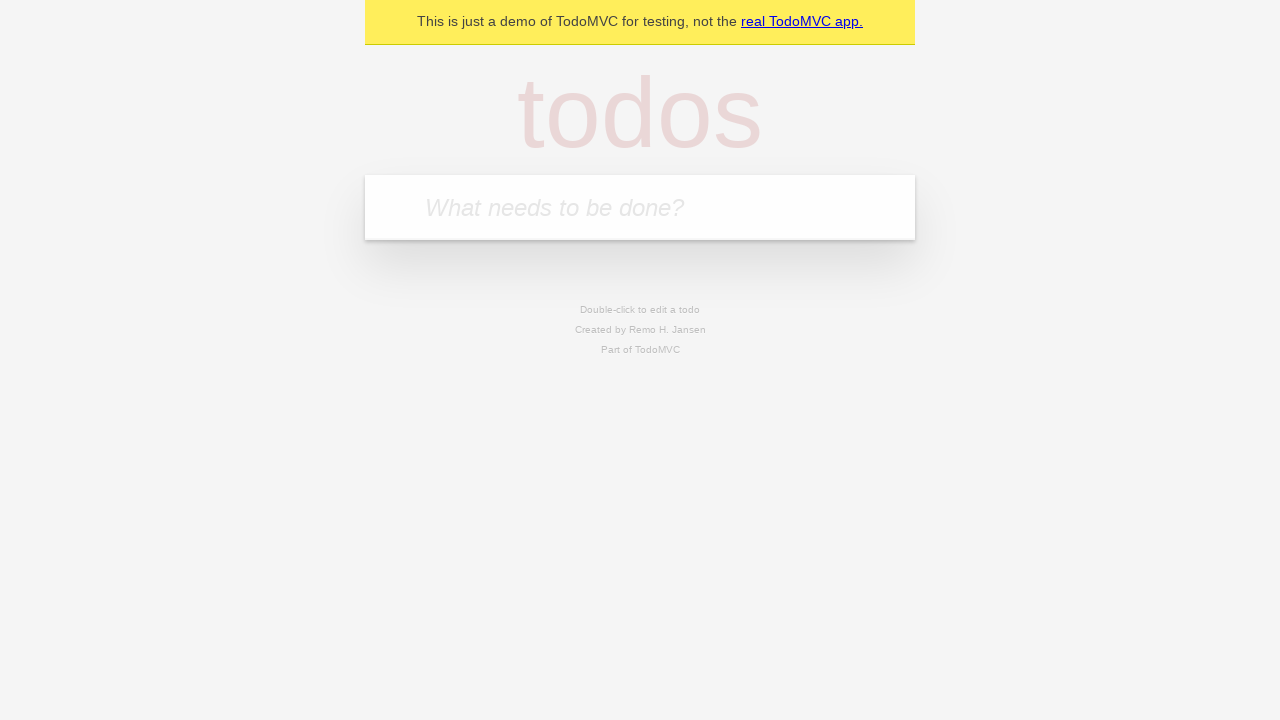

Filled new todo field with 'buy some cheese' on .new-todo
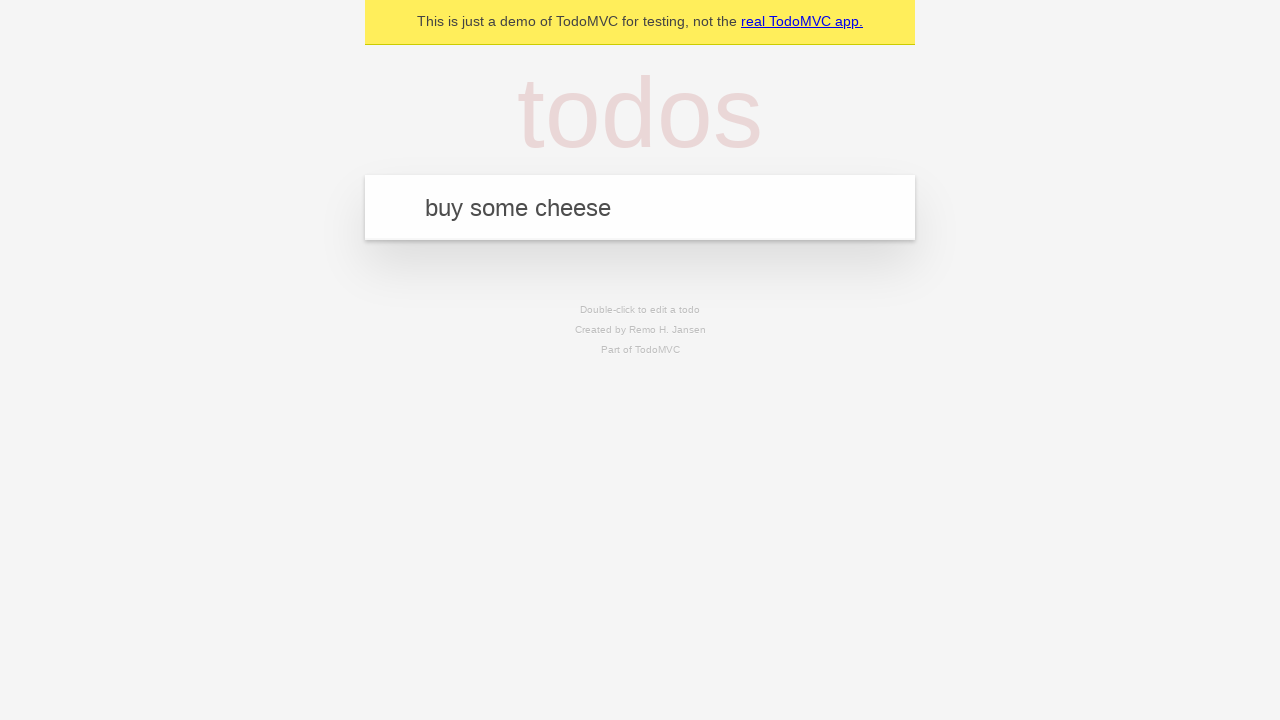

Pressed Enter to create first todo on .new-todo
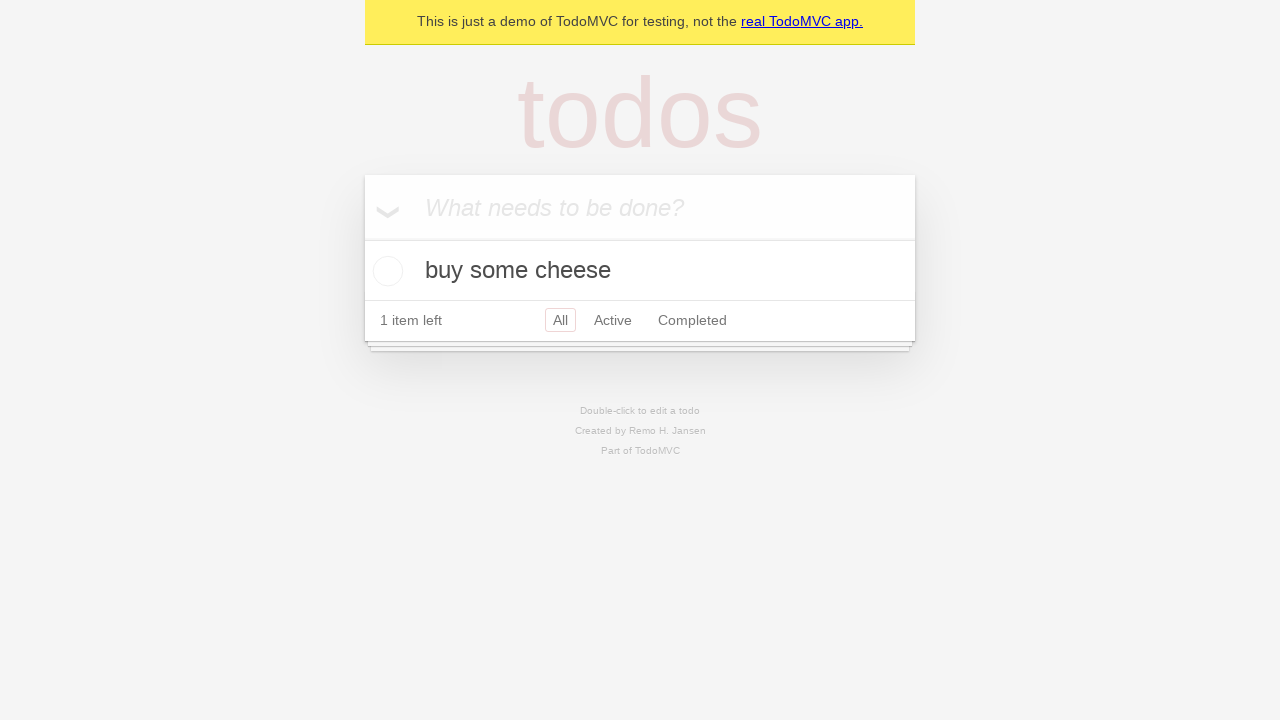

Filled new todo field with 'feed the cat' on .new-todo
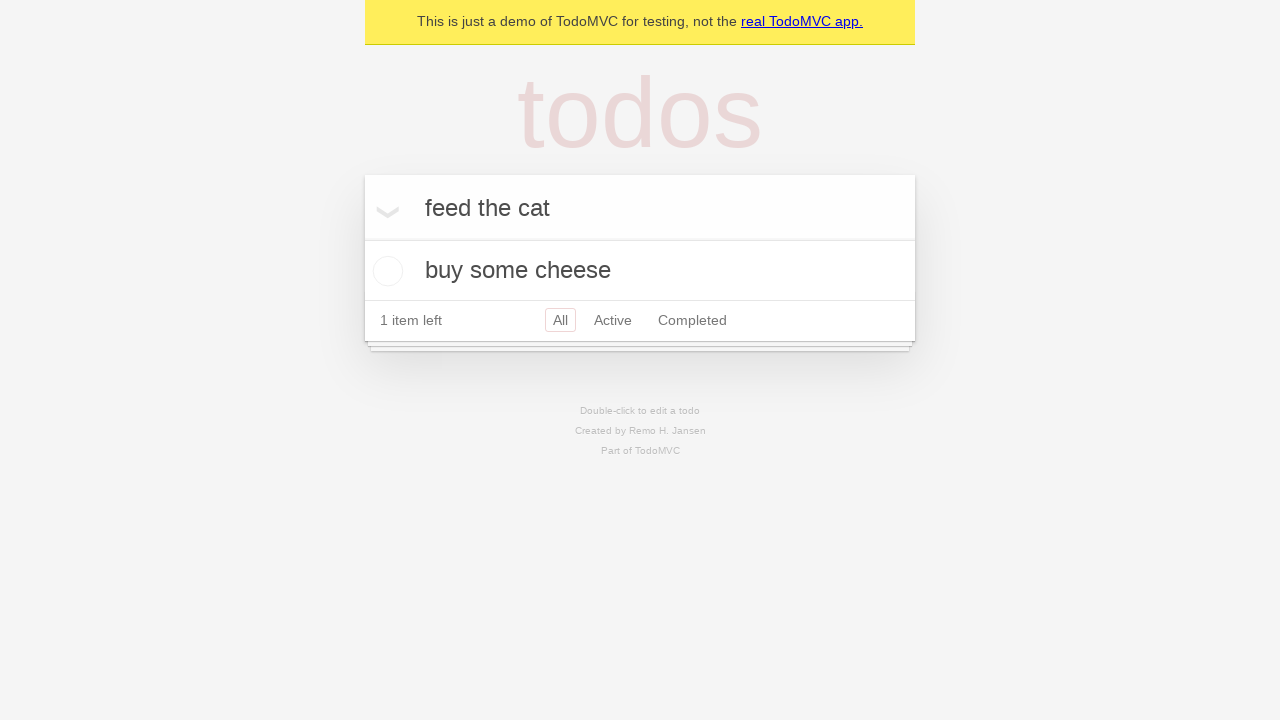

Pressed Enter to create second todo on .new-todo
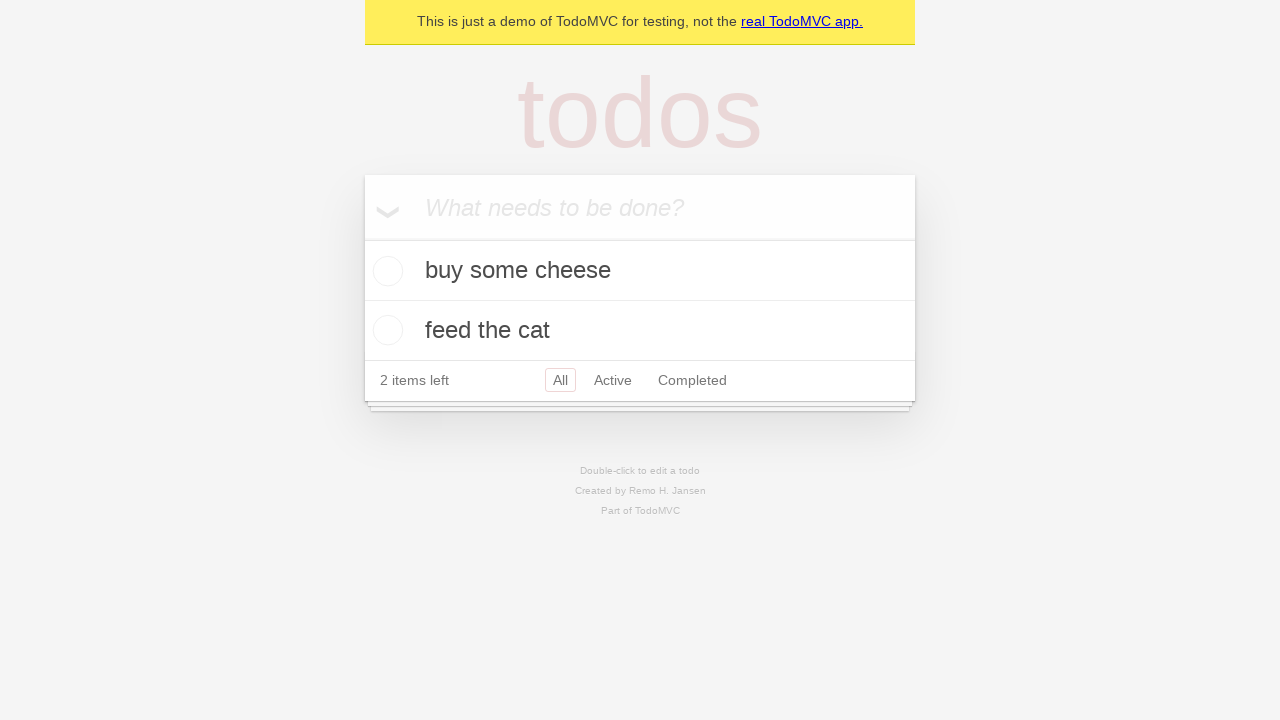

Filled new todo field with 'book a doctors appointment' on .new-todo
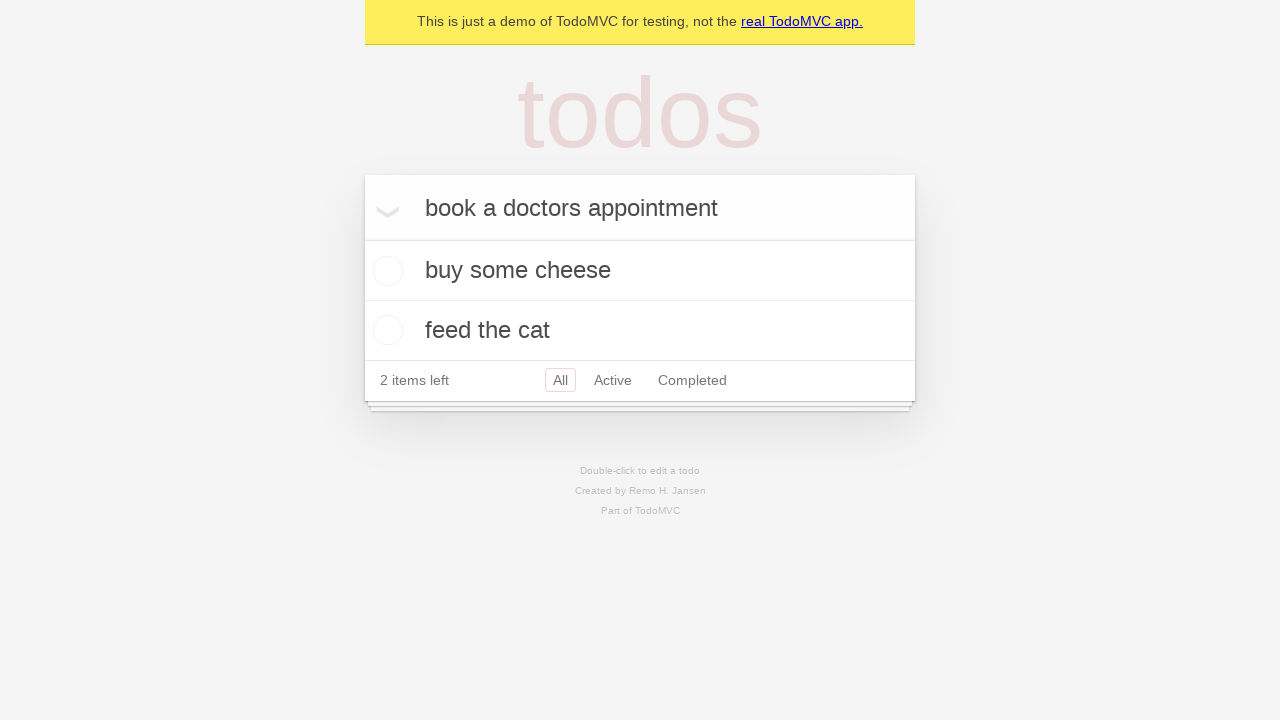

Pressed Enter to create third todo on .new-todo
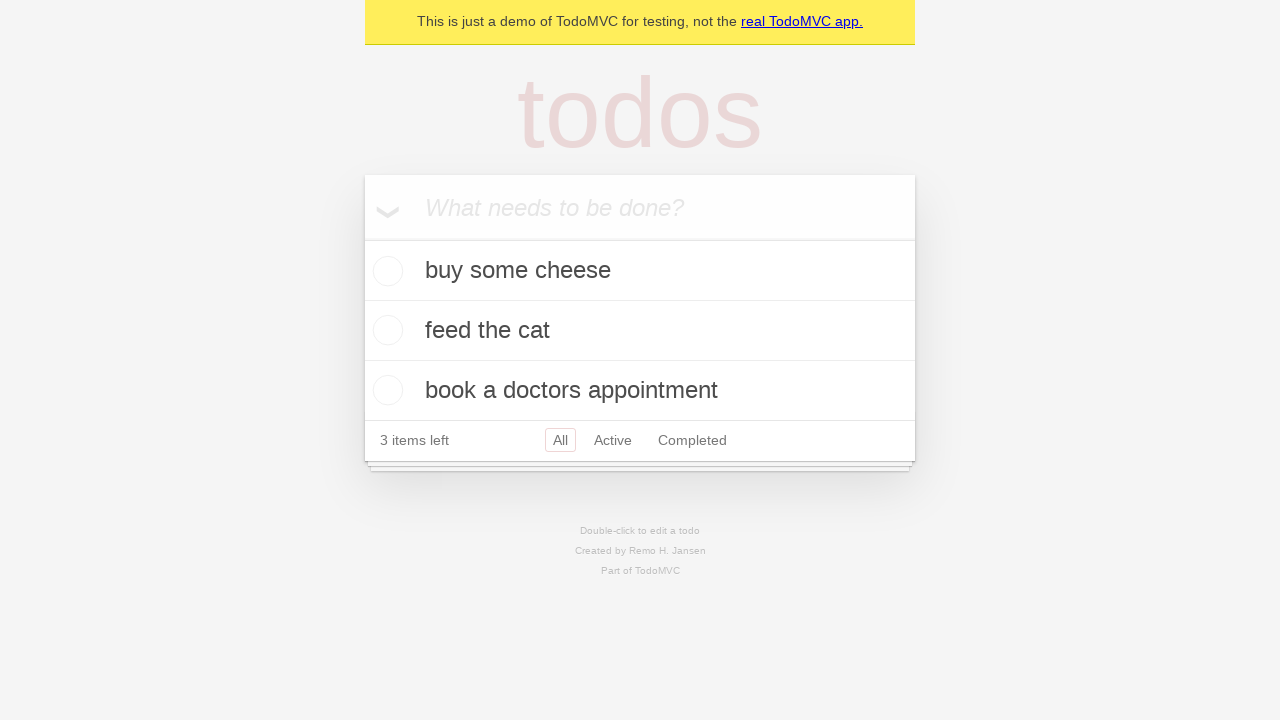

Waited for all three todo items to load
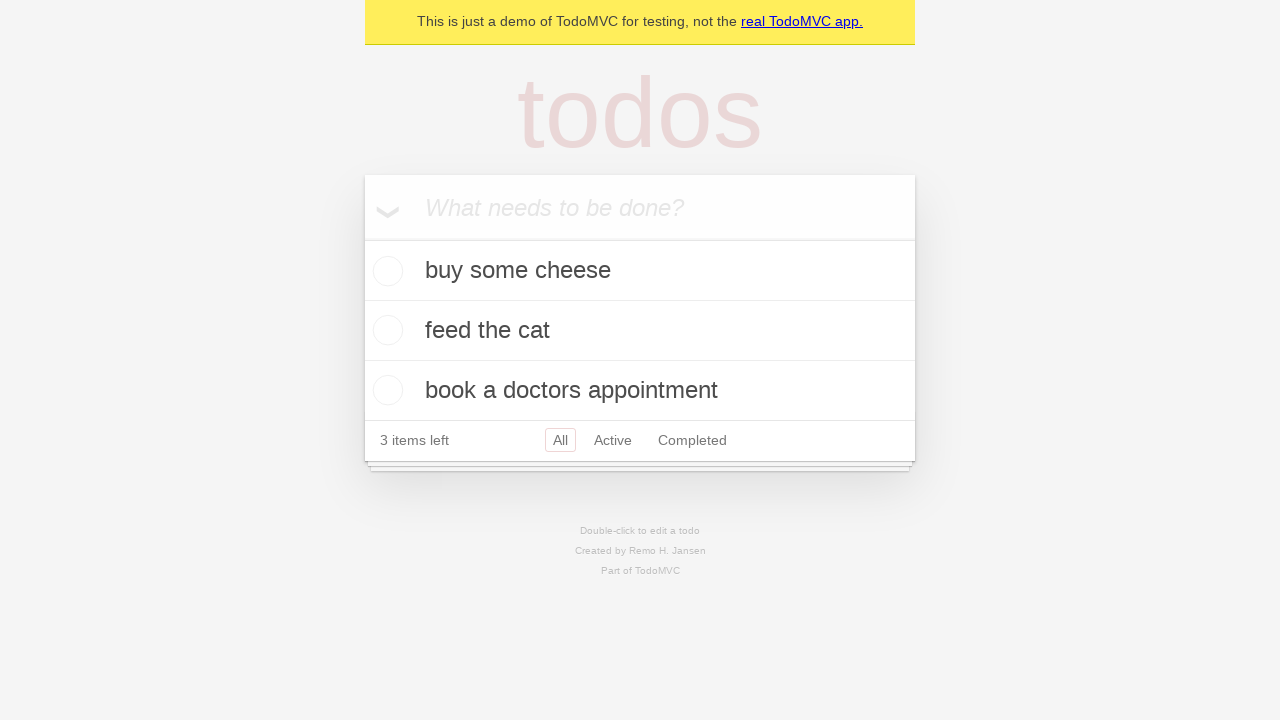

Double-clicked second todo item to enter edit mode at (640, 331) on .todo-list li >> nth=1
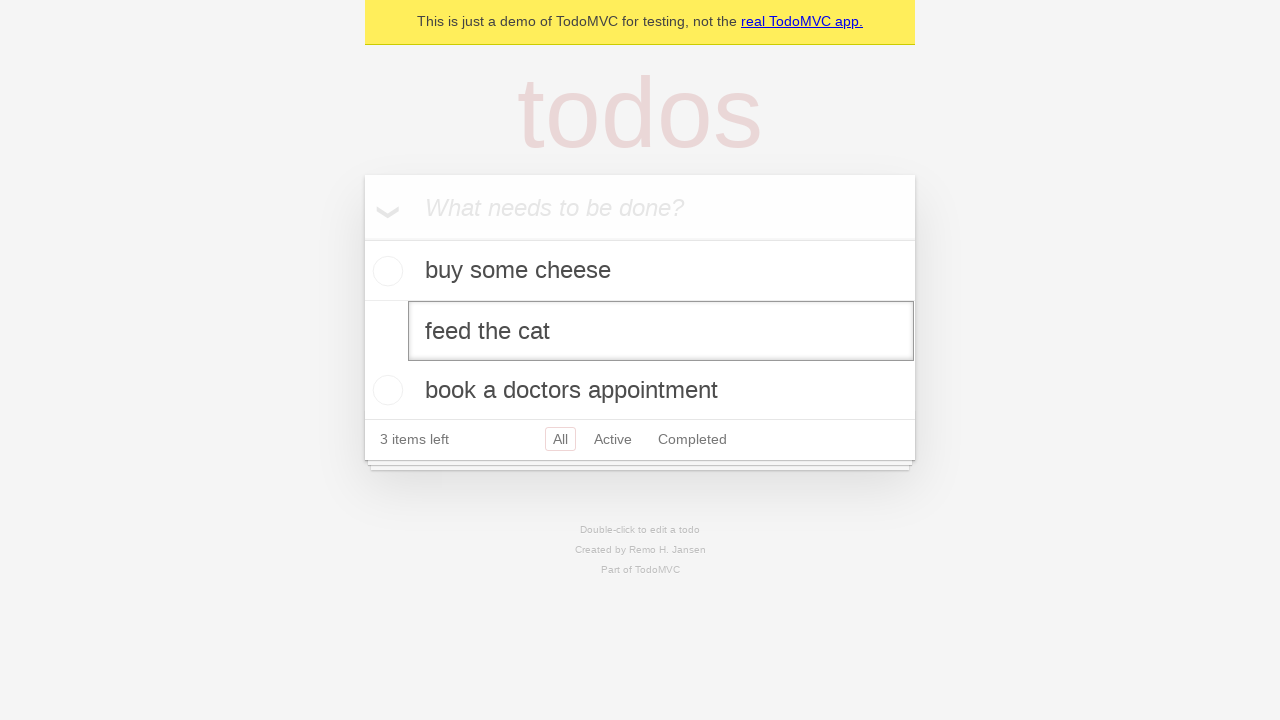

Filled edit field with text containing leading and trailing spaces on .todo-list li >> nth=1 >> .edit
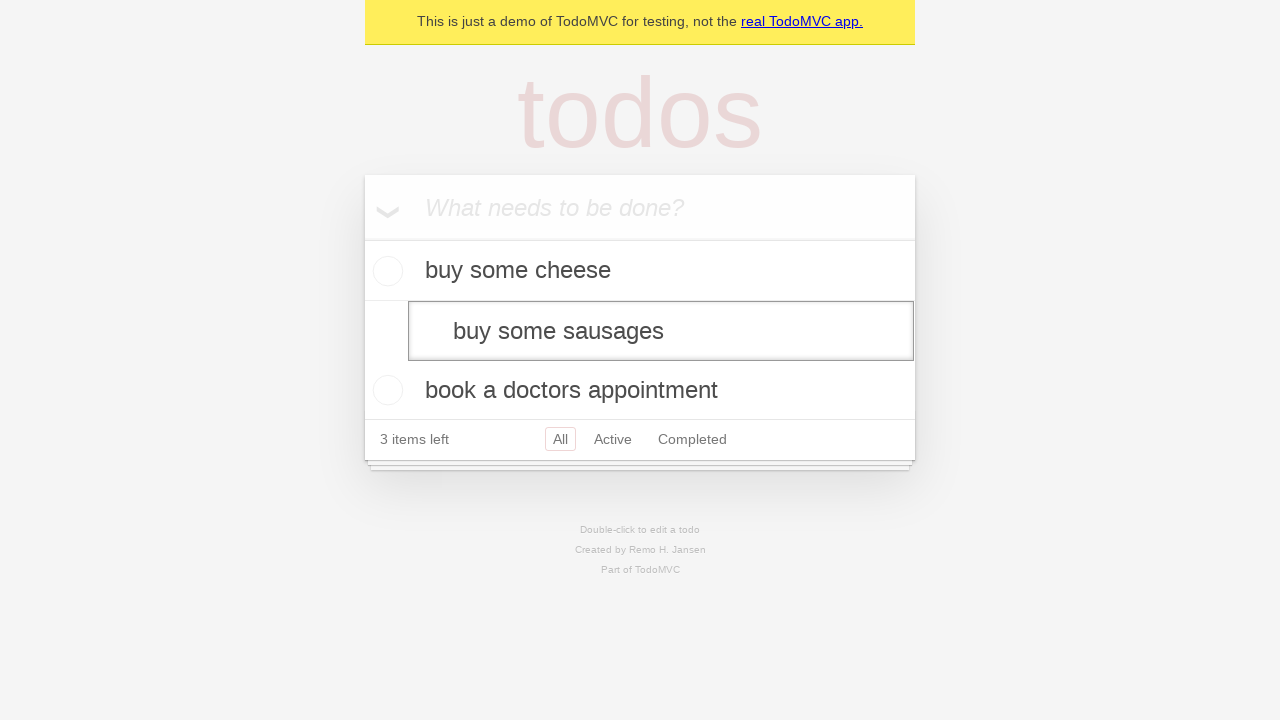

Pressed Enter to confirm edit and verify text is trimmed on .todo-list li >> nth=1 >> .edit
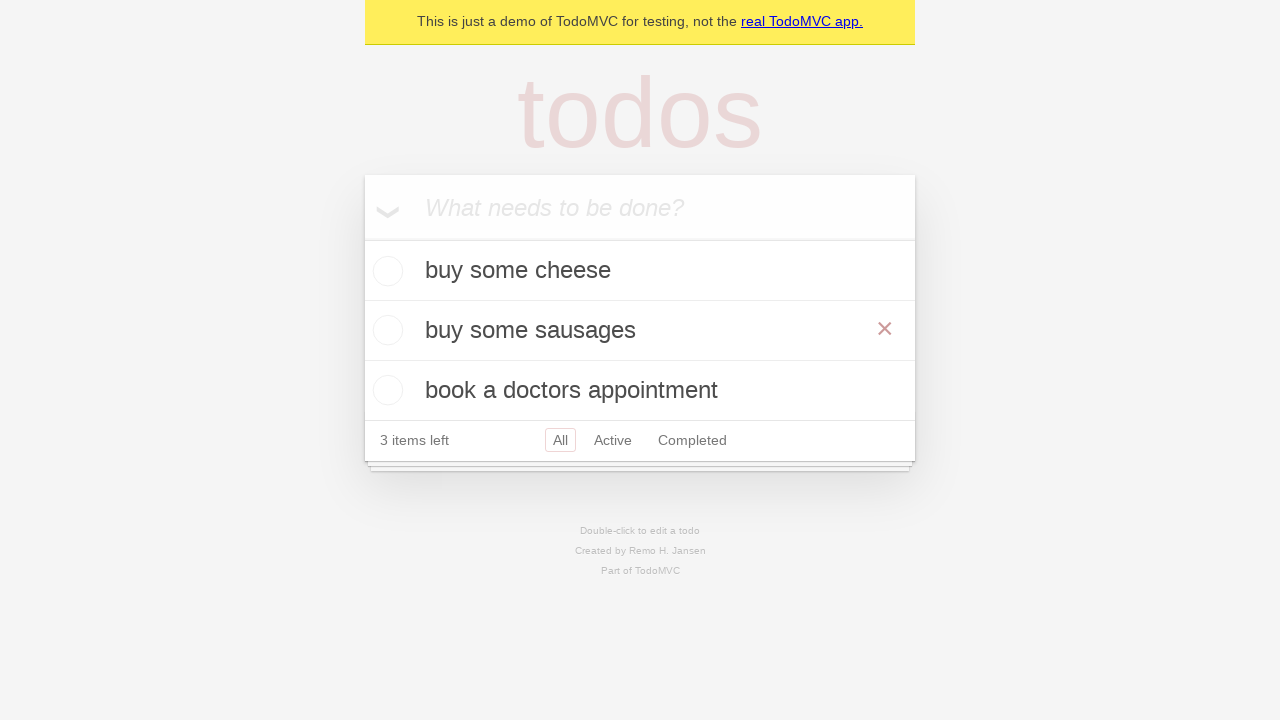

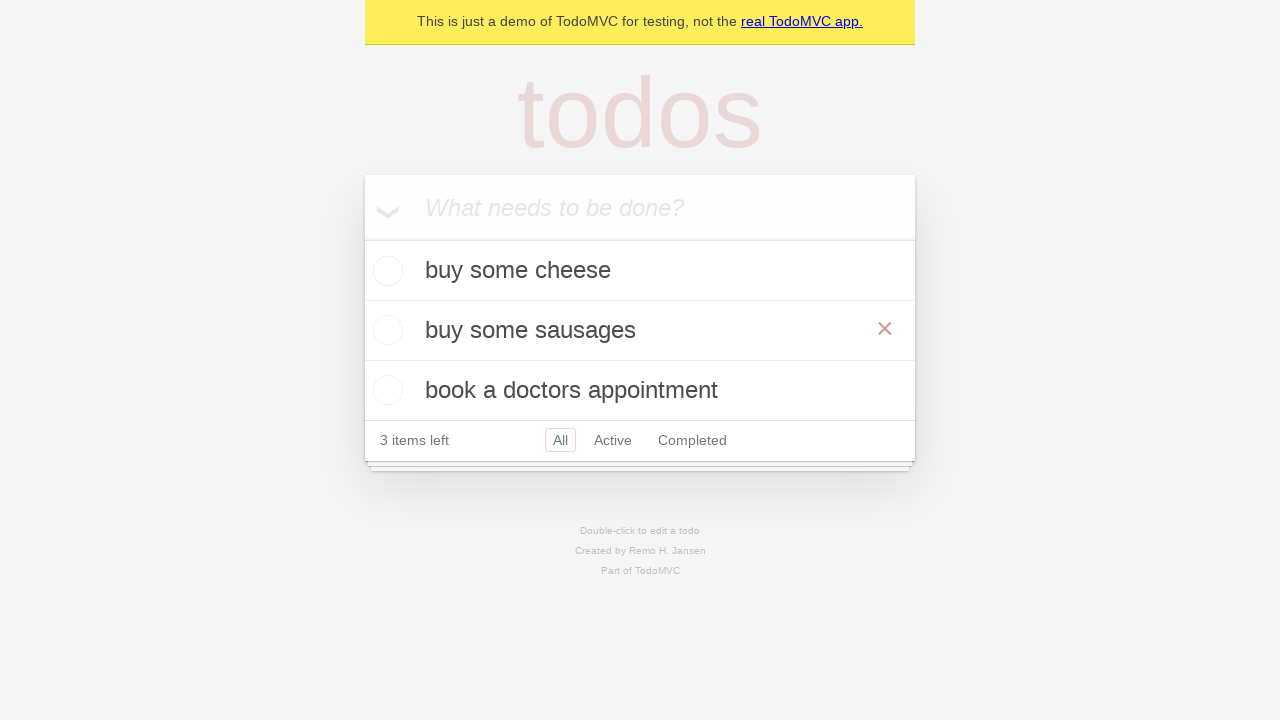